Tests adding a new todo item to a todo list application by clicking the input field, entering a task name, and pressing Enter to save it.

Starting URL: https://antondedyaev.github.io/todo_list/

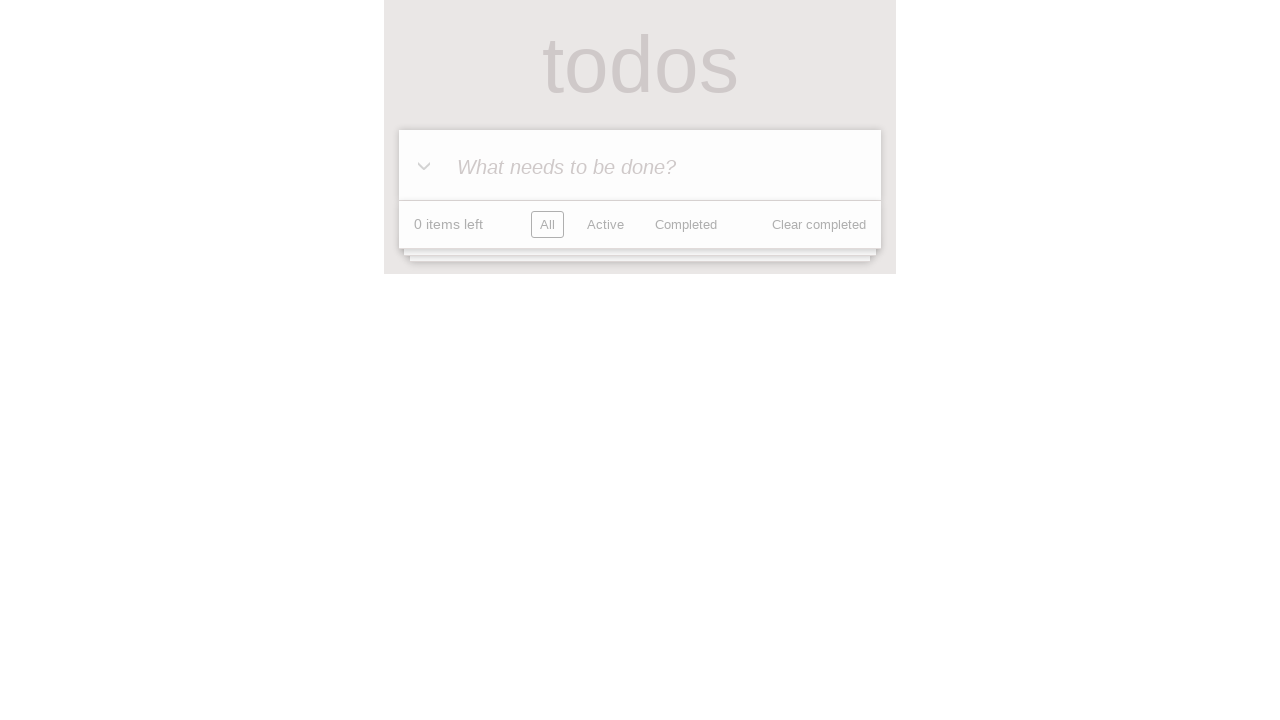

Clicked on the todo input field at (640, 166) on internal:attr=[placeholder="What needs to be done?"i]
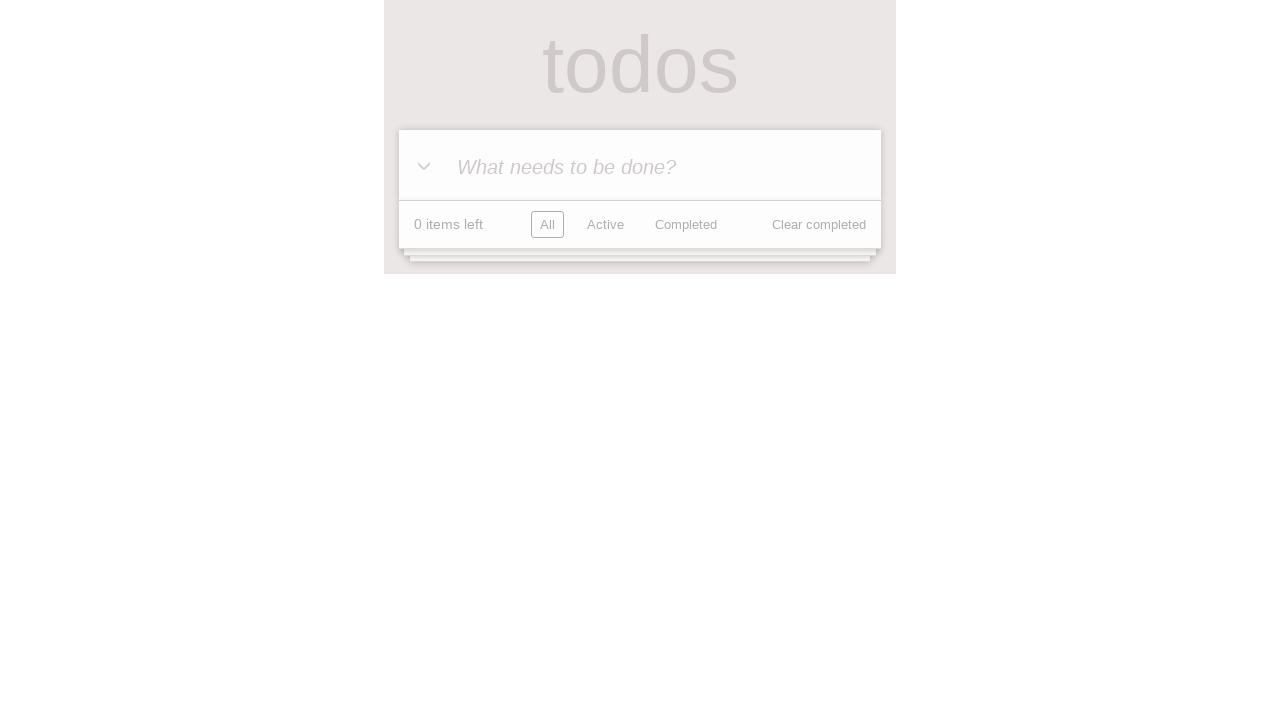

Filled input field with 'Buy groceries for dinner' on internal:attr=[placeholder="What needs to be done?"i]
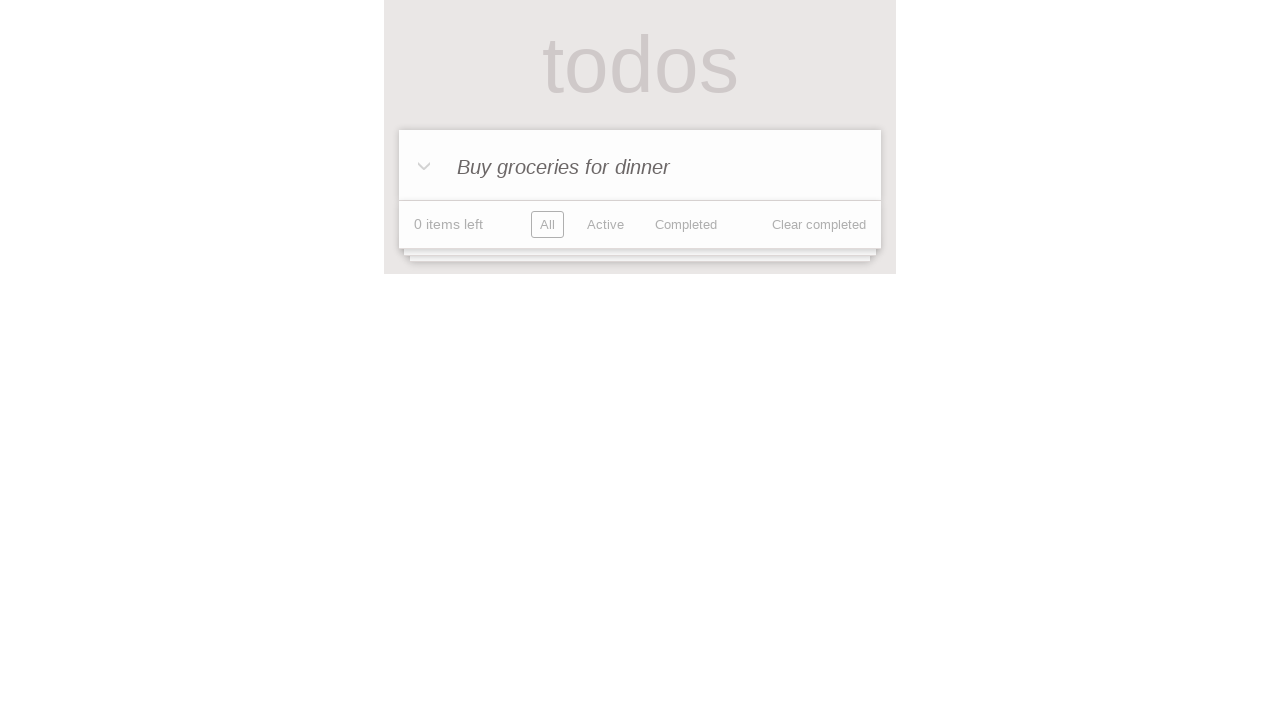

Pressed Enter to save the new todo item
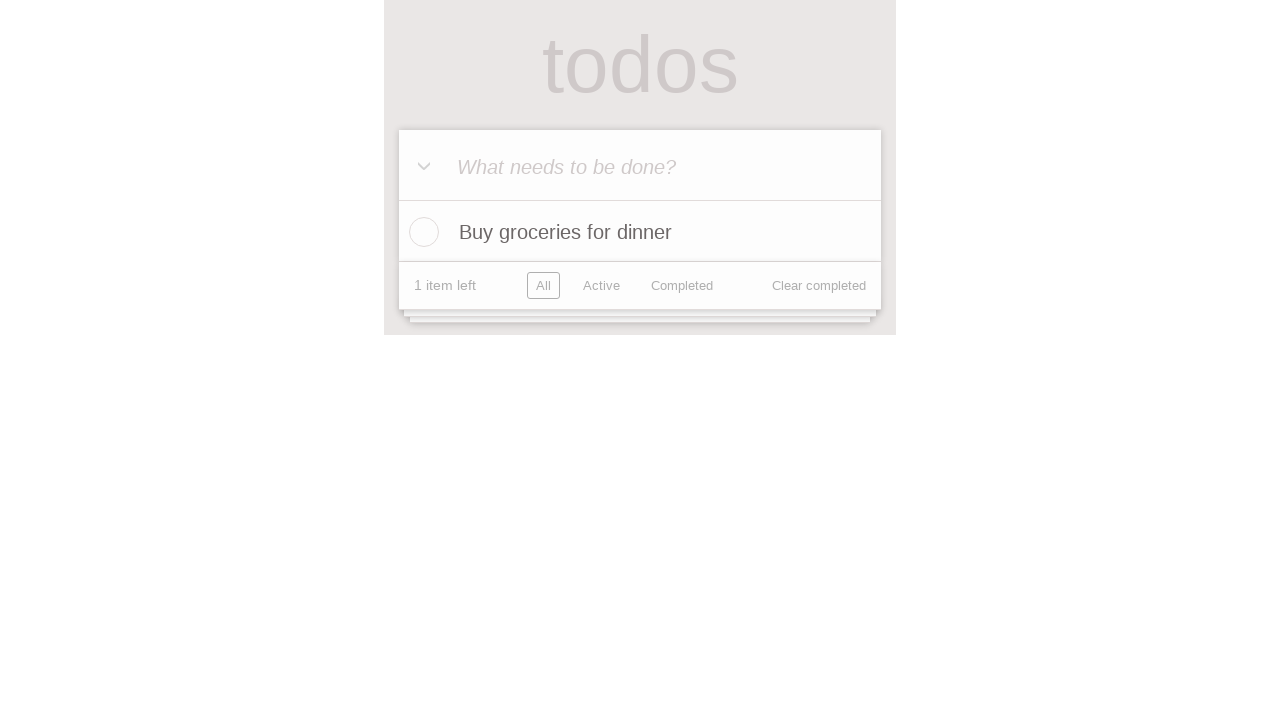

Todo item 'Buy groceries for dinner' appeared in the list
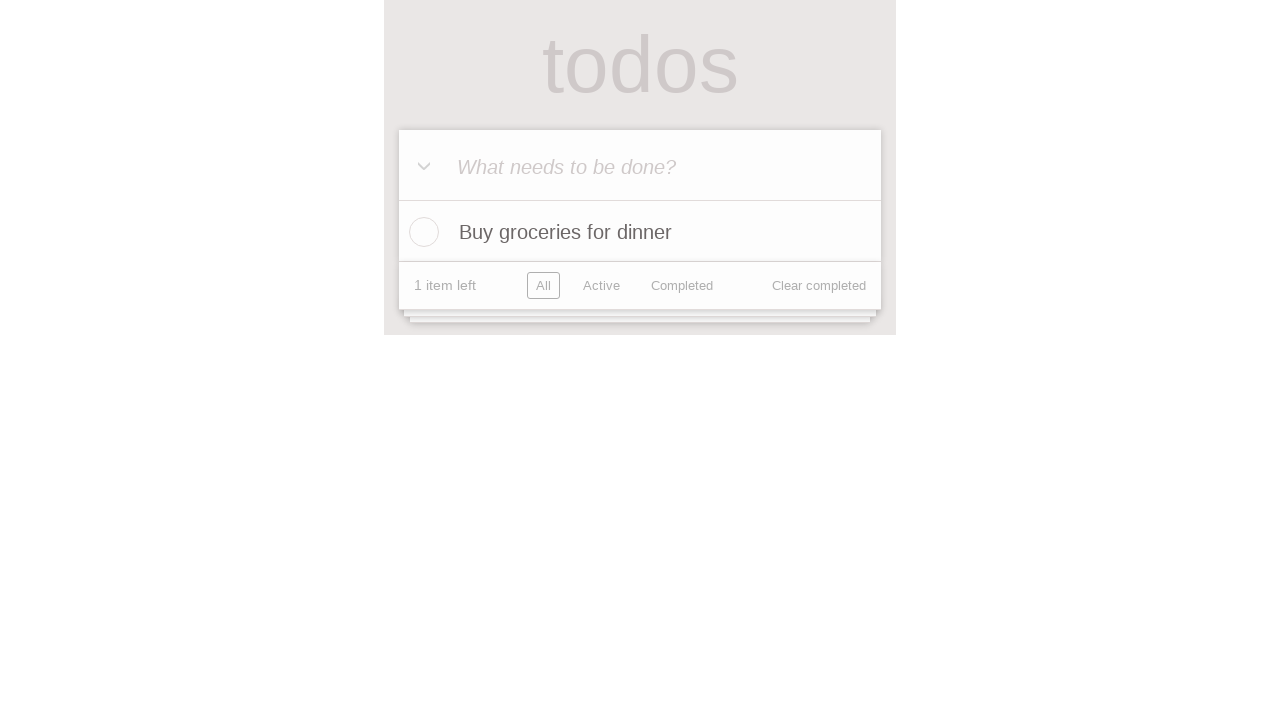

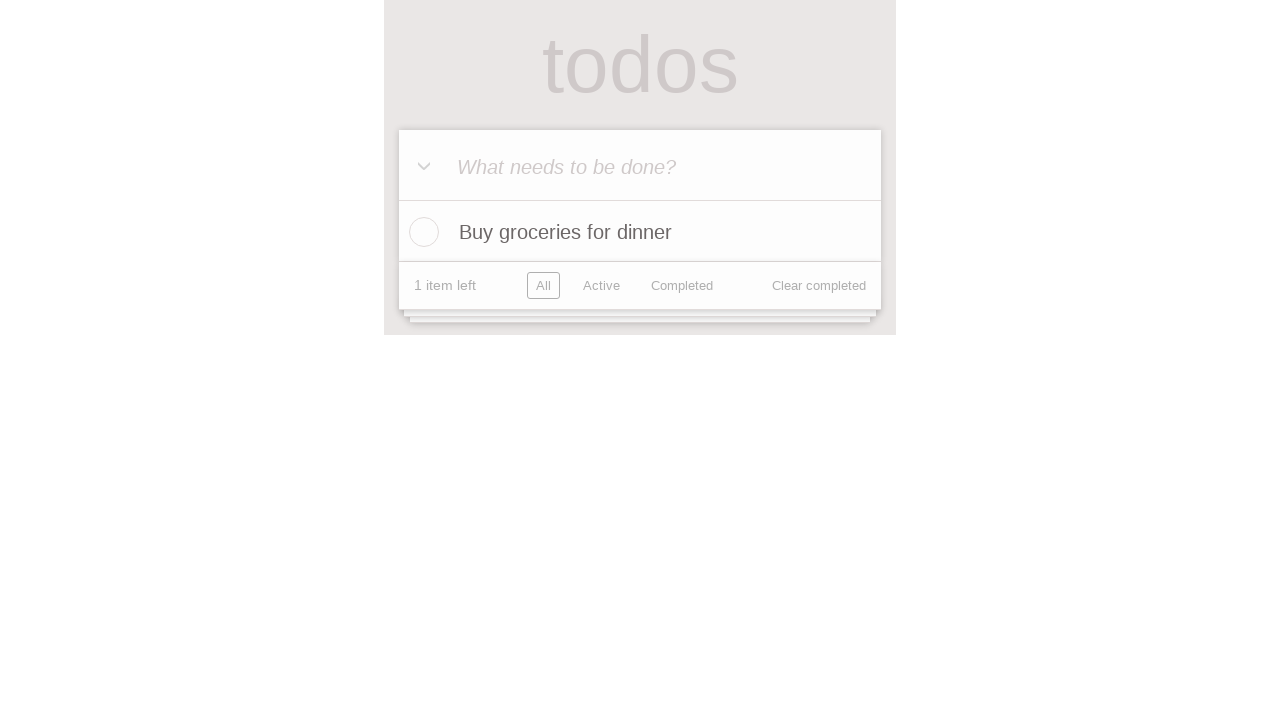